Tests form interaction by selecting a checkbox, choosing from a dropdown, entering text, and handling an alert dialog

Starting URL: https://www.rahulshettyacademy.com/AutomationPractice/

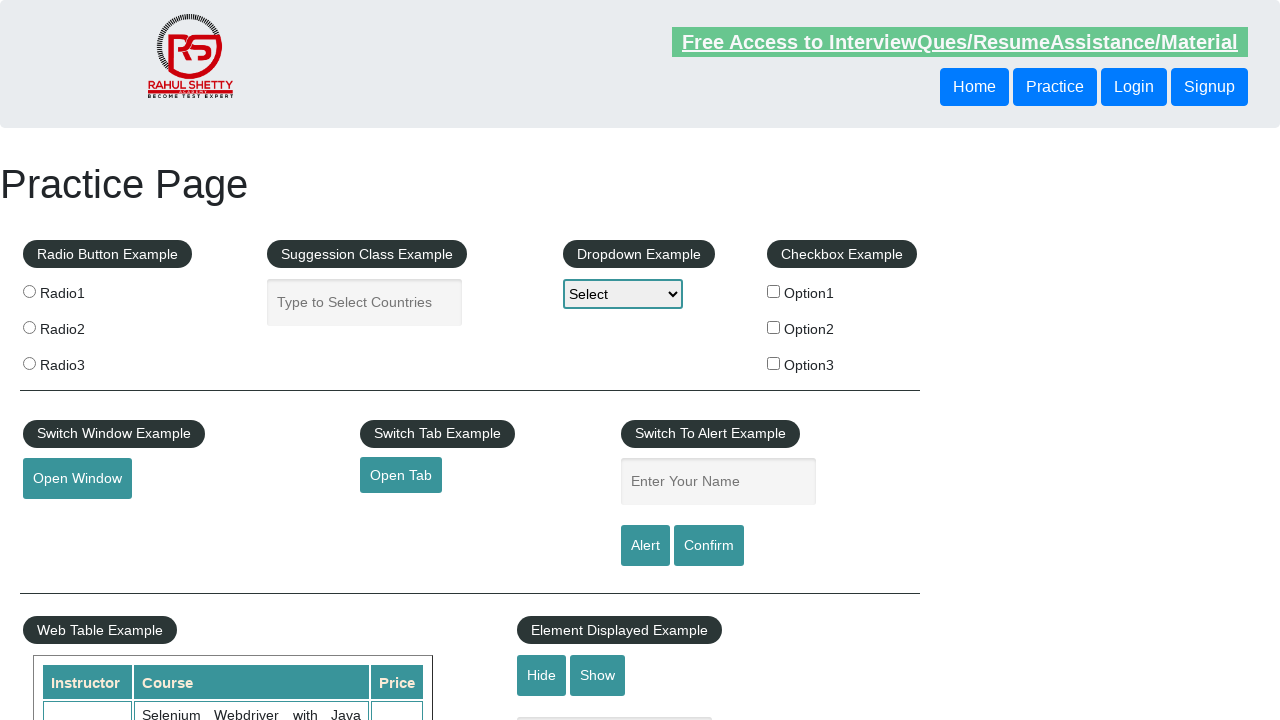

Clicked checkbox option 3 at (774, 363) on #checkBoxOption3
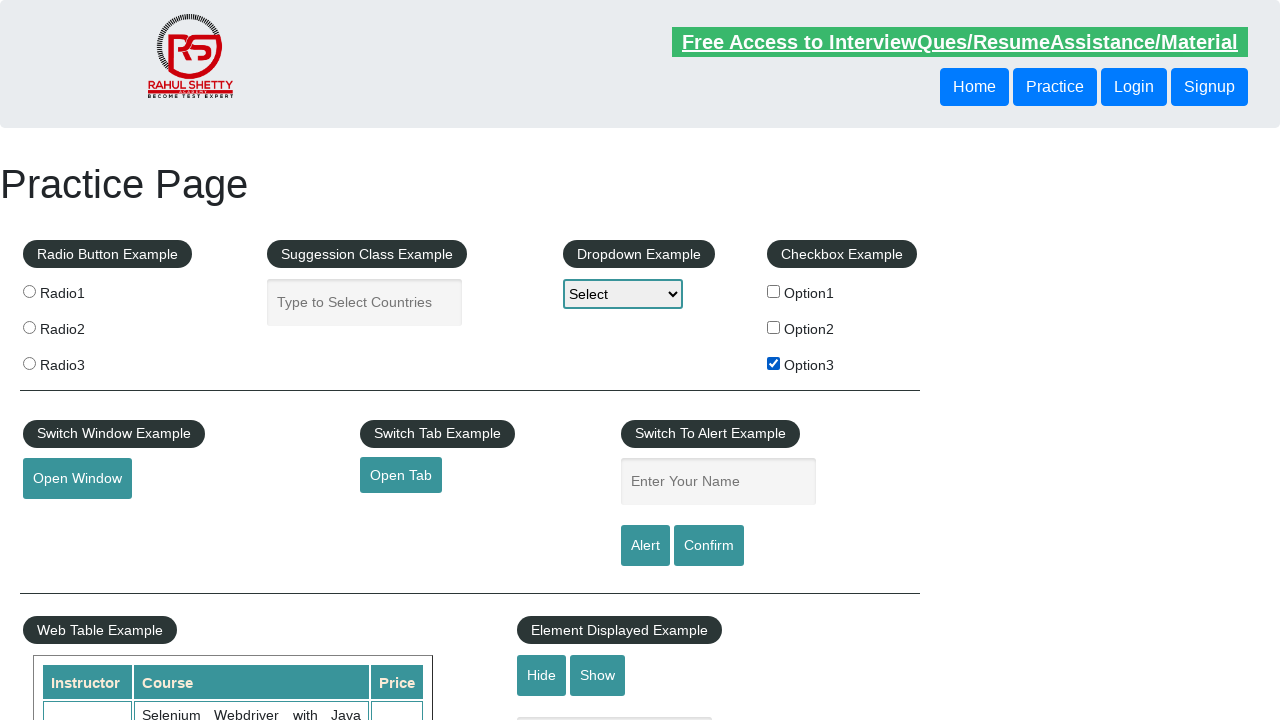

Selected Option3 from dropdown on #dropdown-class-example
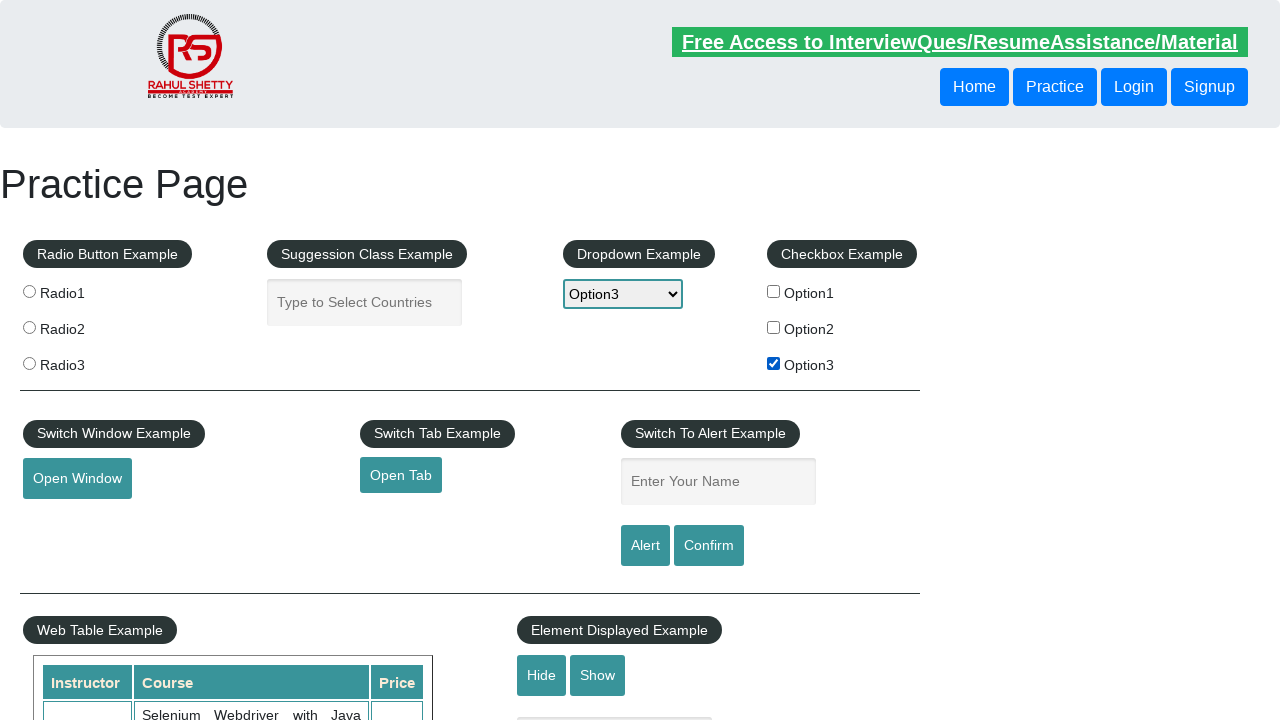

Entered 'Option3' in name field on #name
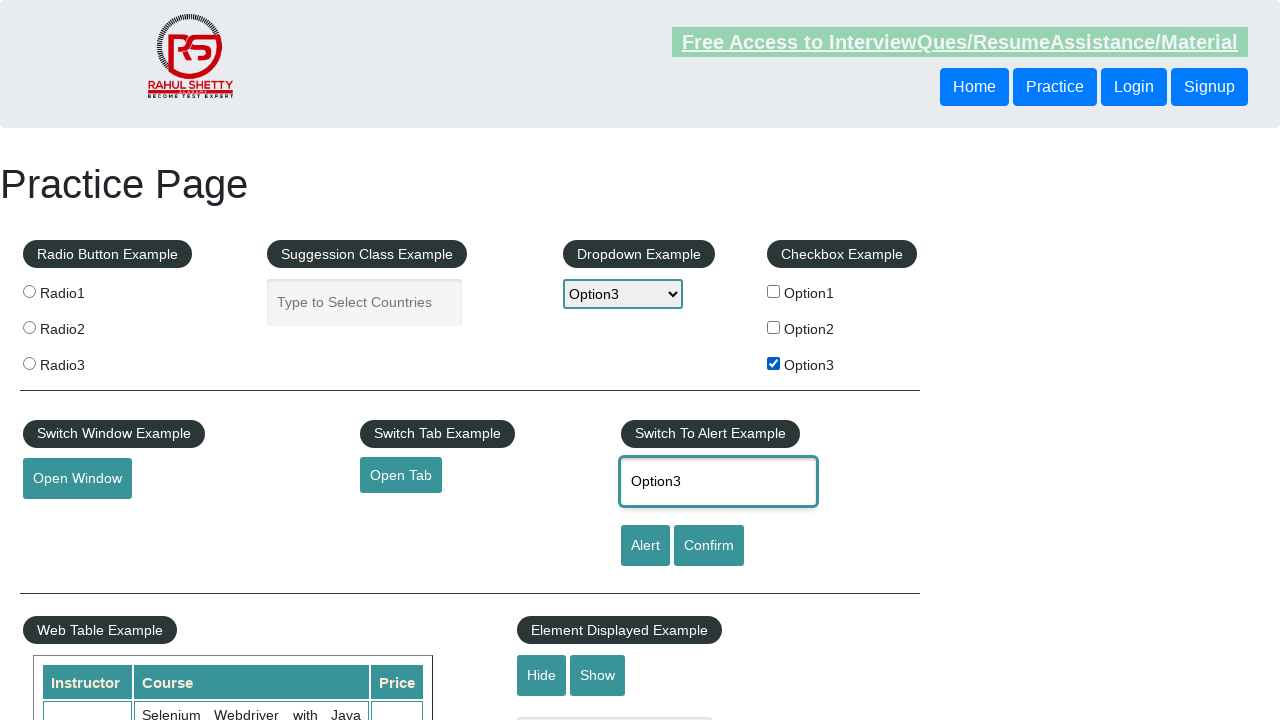

Clicked alert button at (645, 546) on #alertbtn
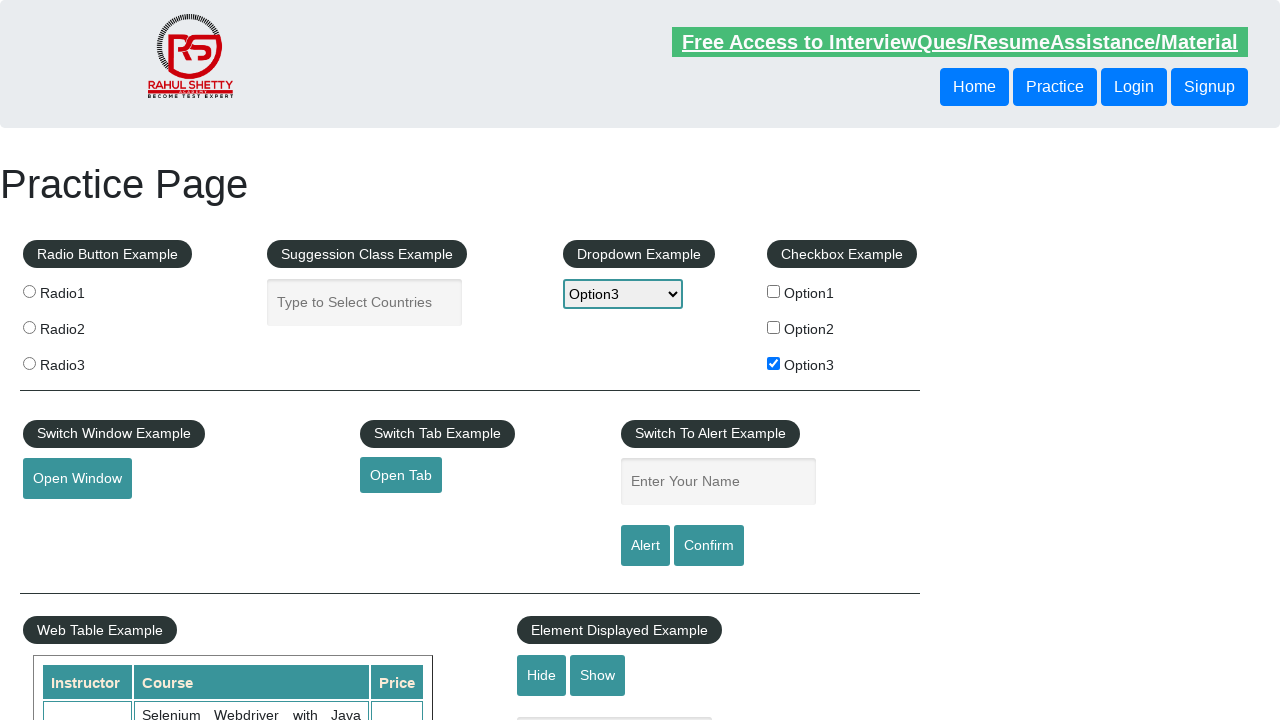

Alert dialog handled and accepted
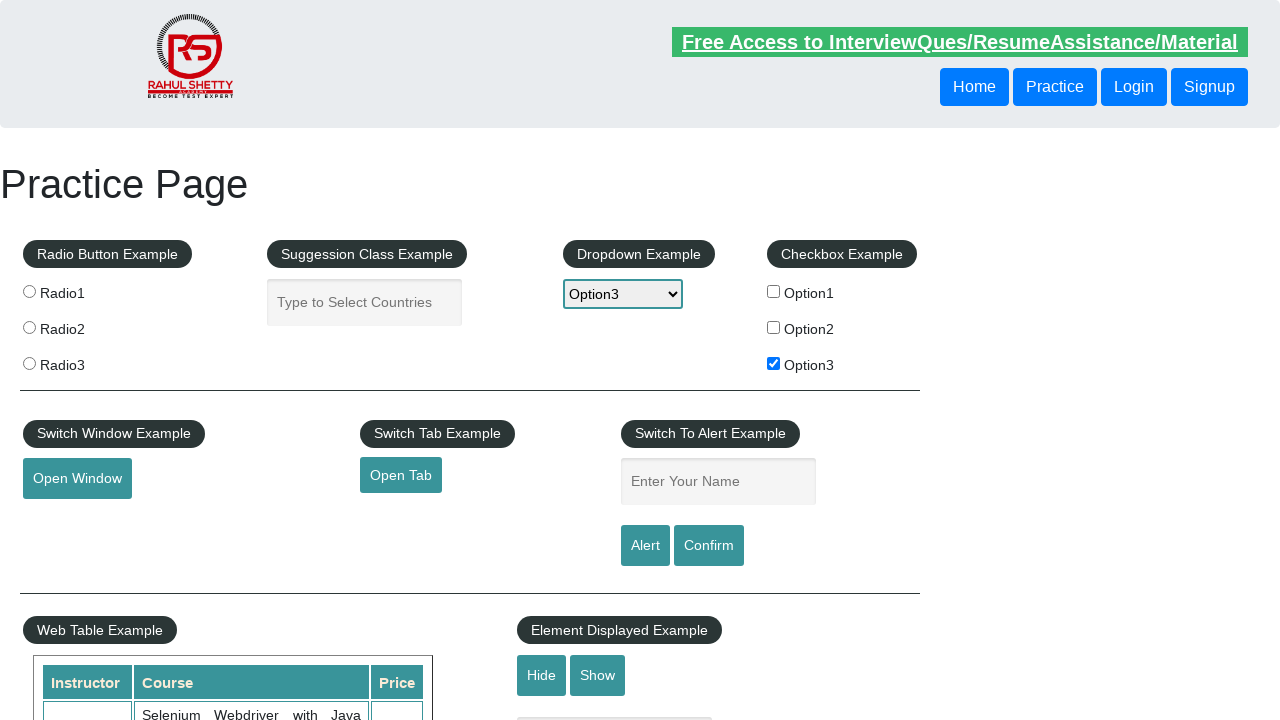

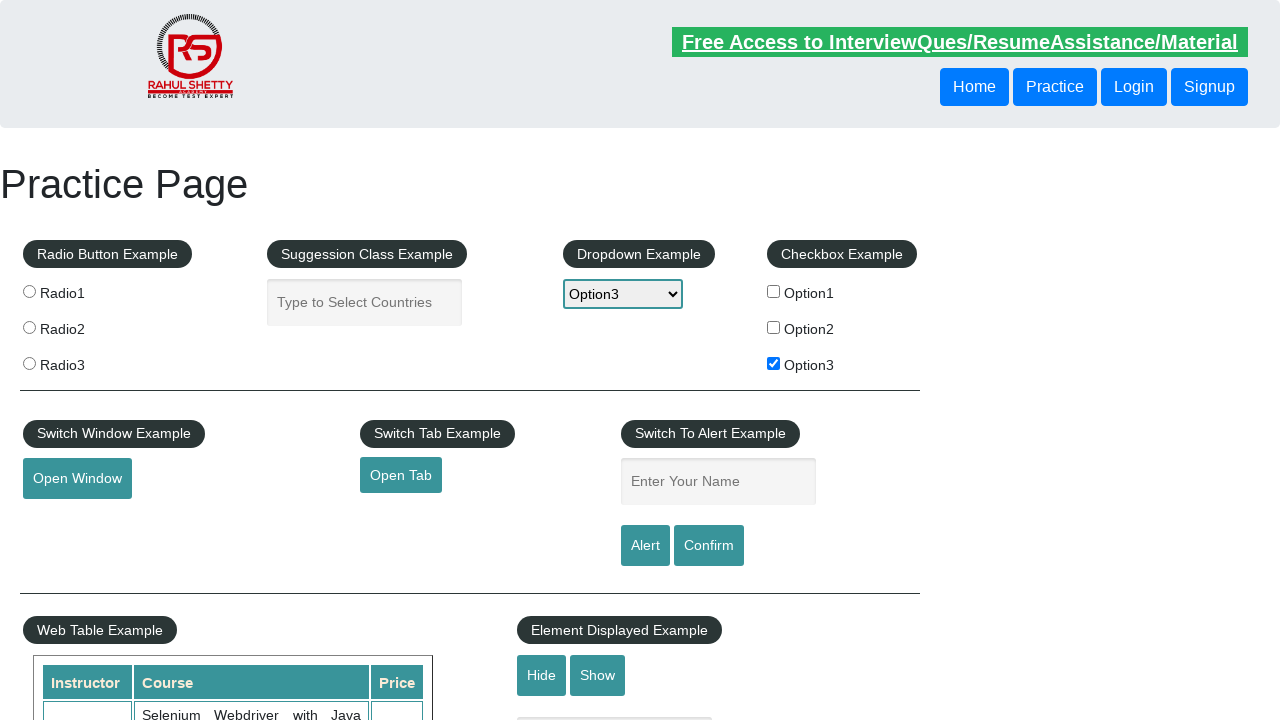